Tests web table sorting functionality by navigating to a practice site, clicking on "Top Deals" link which opens a new tab, switching to the new tab, and clicking on the first column header to sort the table.

Starting URL: https://rahulshettyacademy.com/seleniumPractise/#/

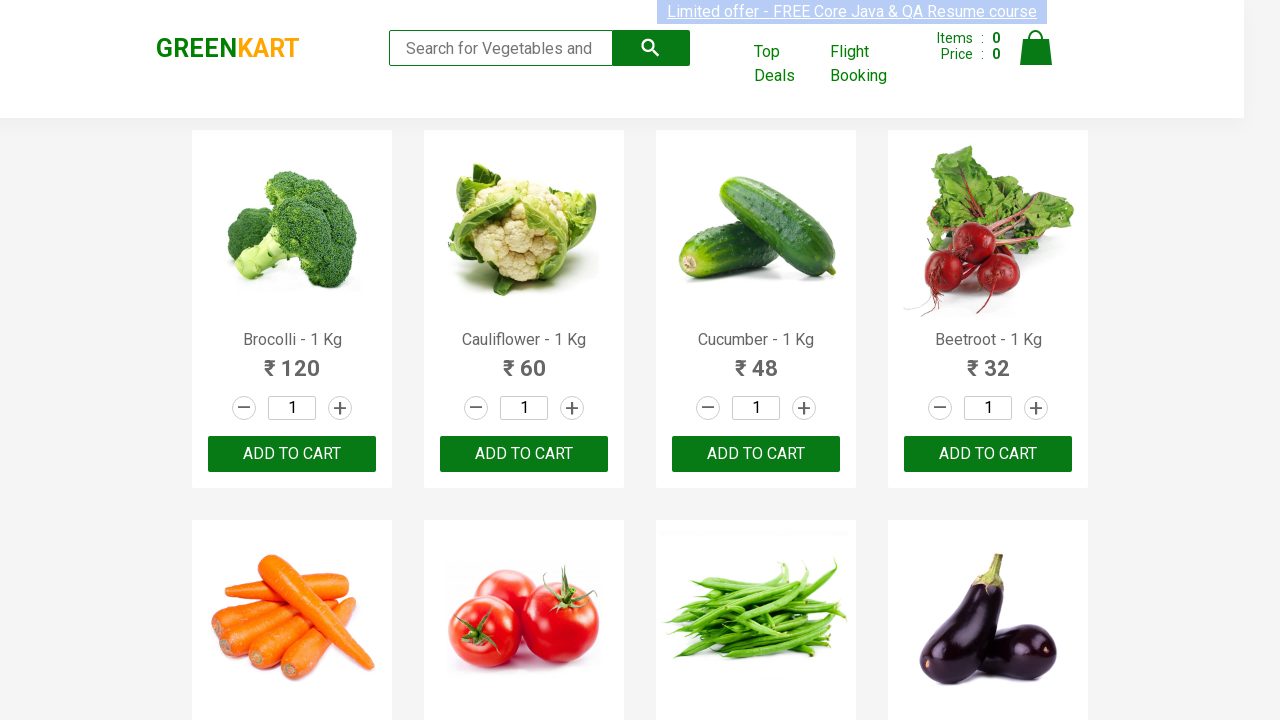

Clicked 'Top Deals' link to open new tab at (787, 64) on xpath=//a[text()='Top Deals']
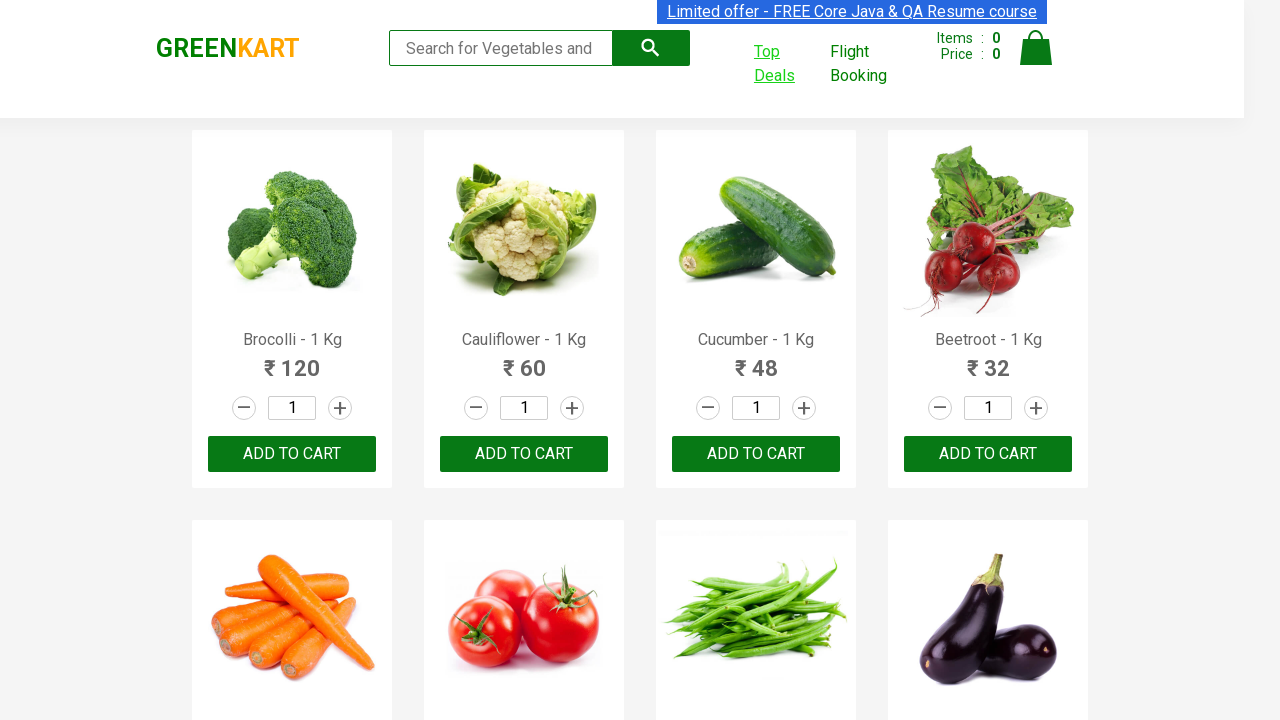

Obtained reference to newly opened tab
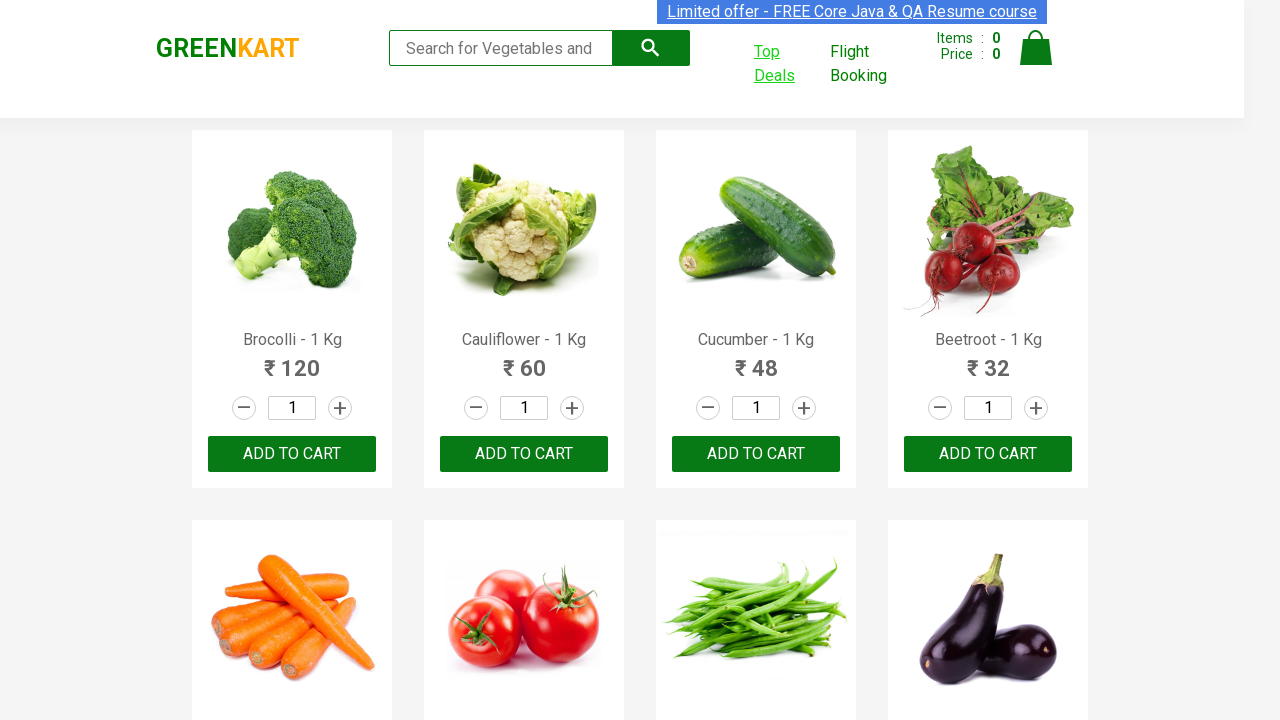

New tab page loaded completely
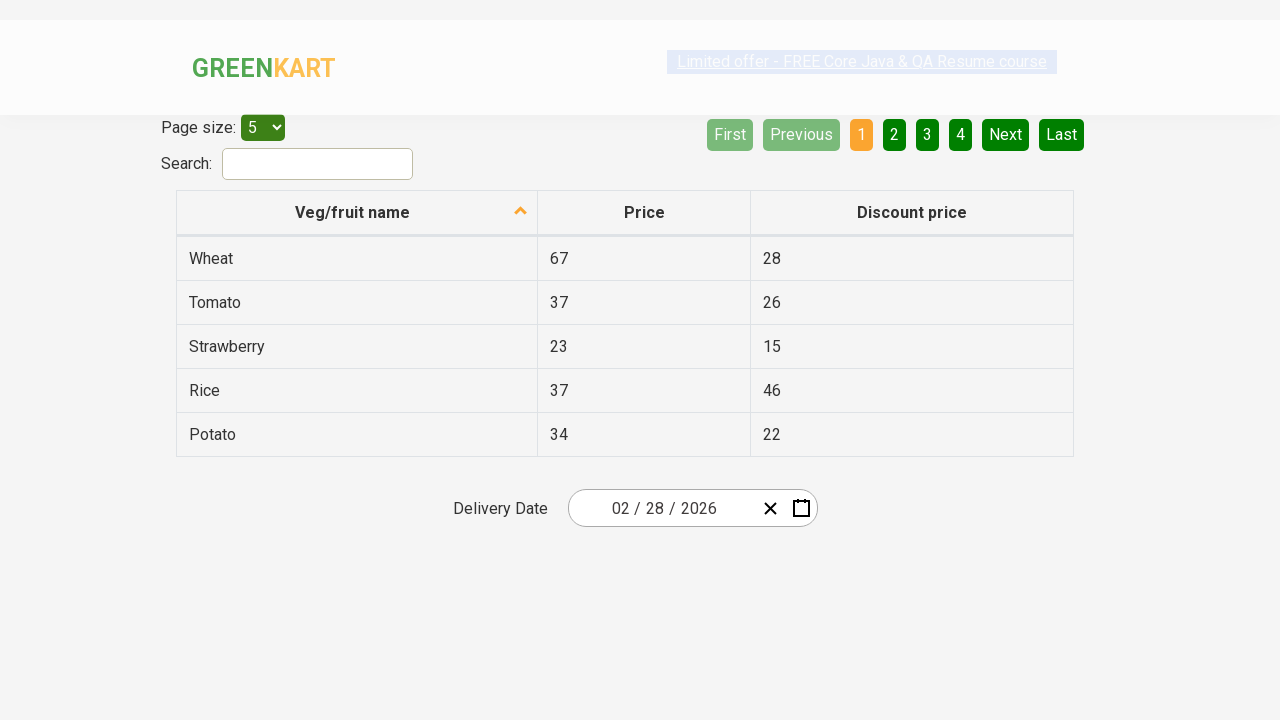

Clicked first column header to sort table at (357, 213) on xpath=//tr/th[1]
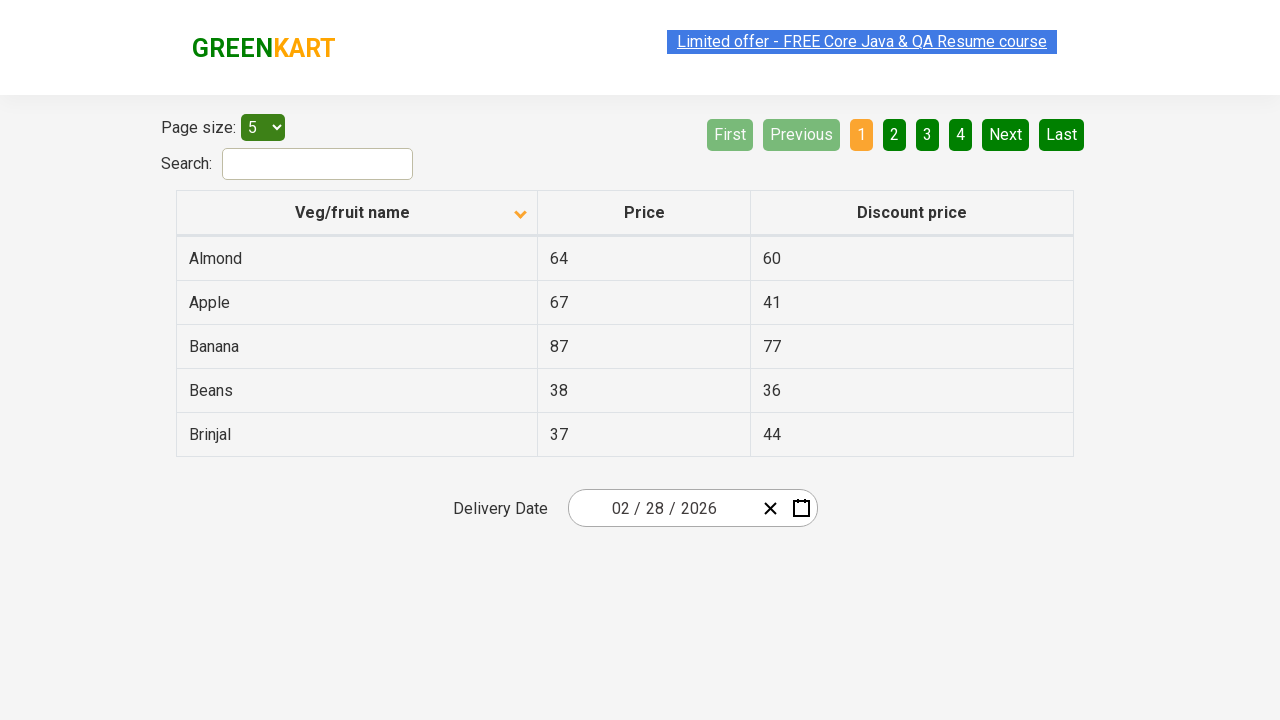

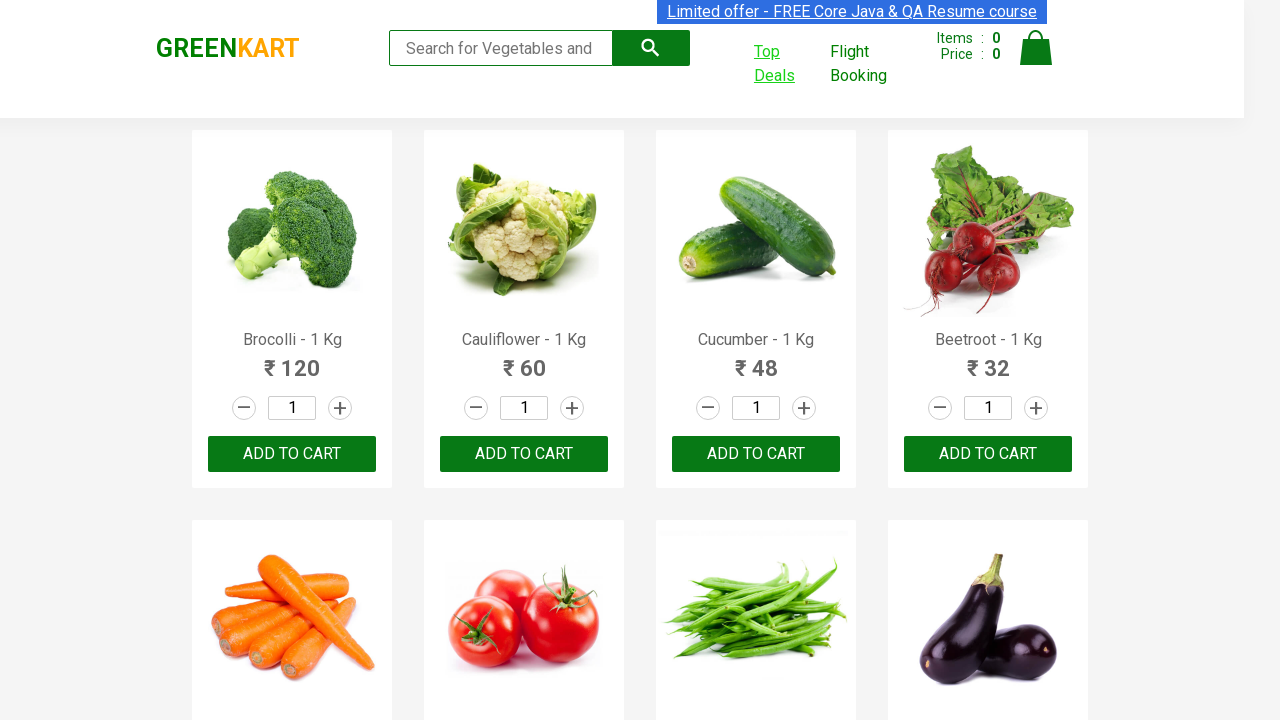